Tests right-click context menu functionality by right-clicking on an element and selecting the "Copy" option from the context menu

Starting URL: http://swisnl.github.io/jQuery-contextMenu/demo.html

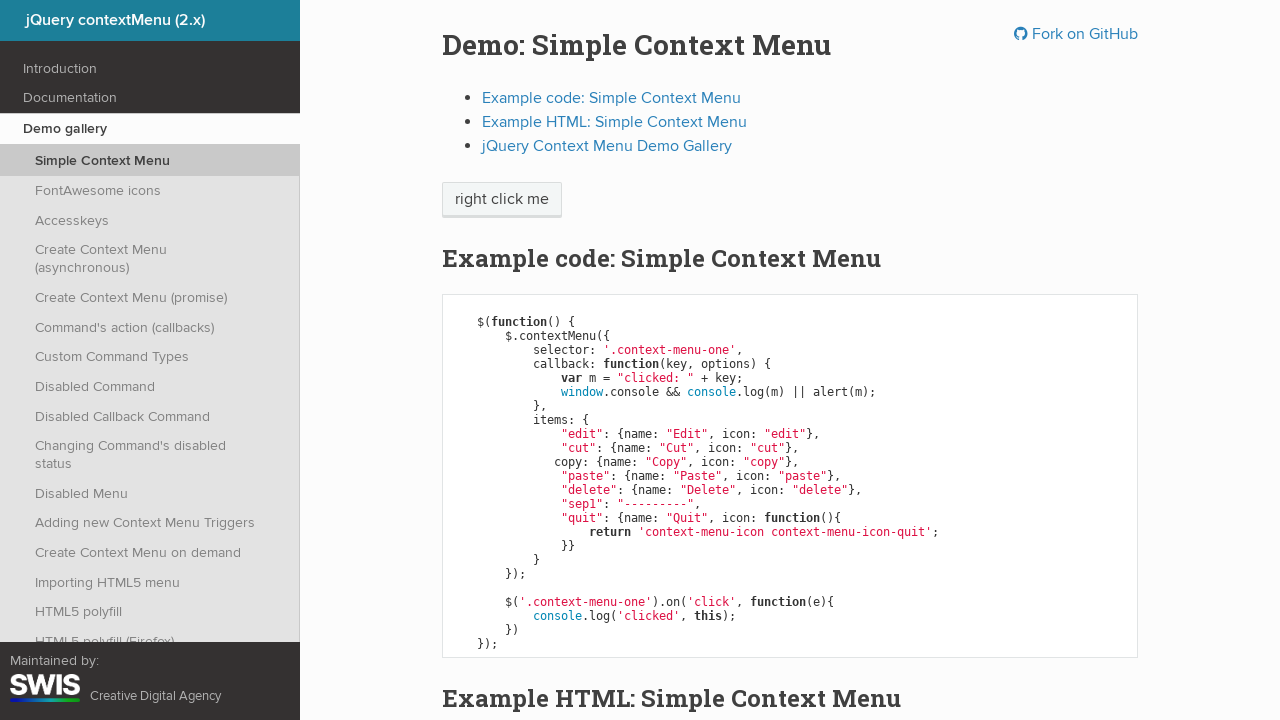

Located the element to right-click (span.context-menu-one.btn.btn-neutral)
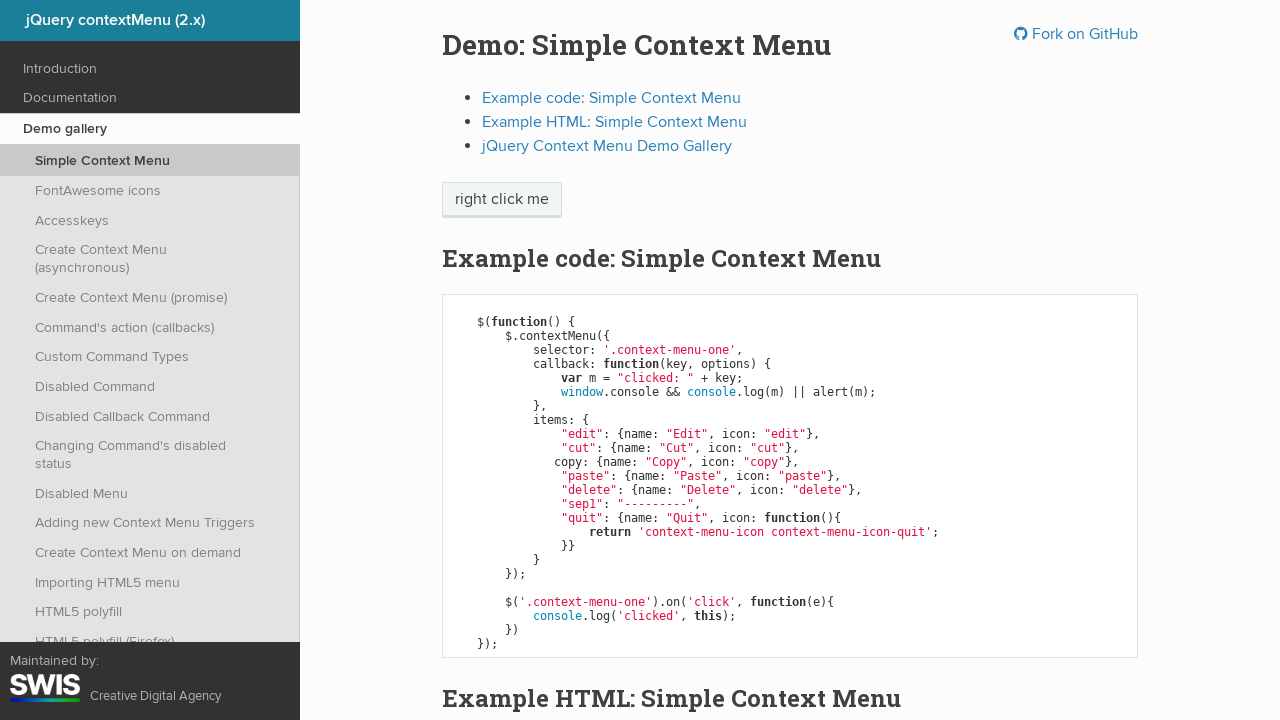

Right-clicked on the target element at (502, 200) on span.context-menu-one.btn.btn-neutral
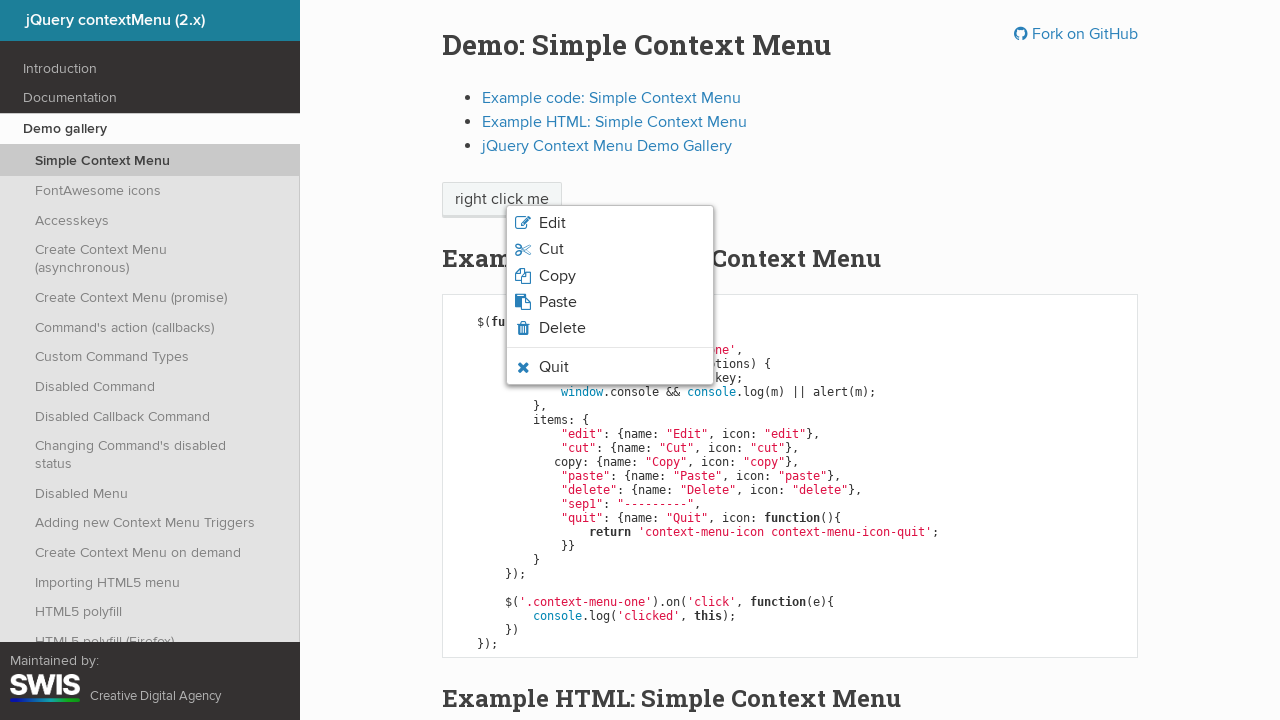

Context menu appeared
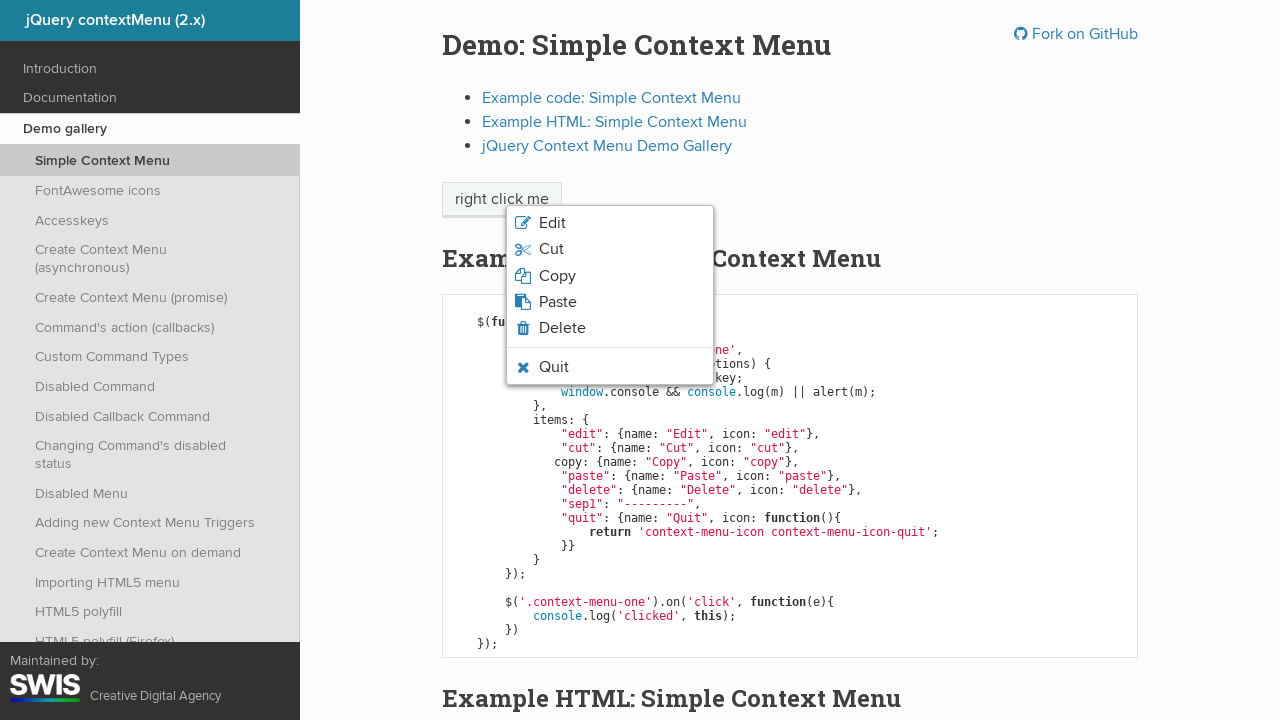

Retrieved all context menu items
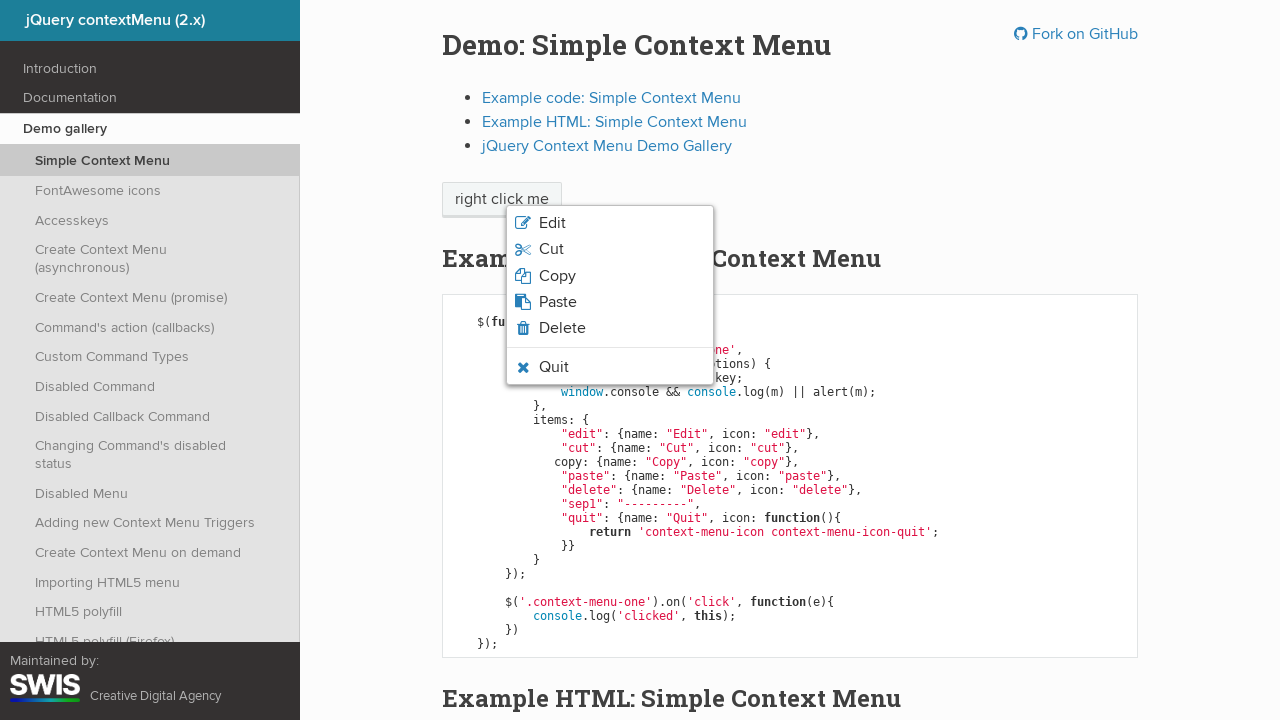

Clicked the 'Copy' option from the context menu at (557, 276) on ul.context-menu-list.context-menu-root span >> nth=2
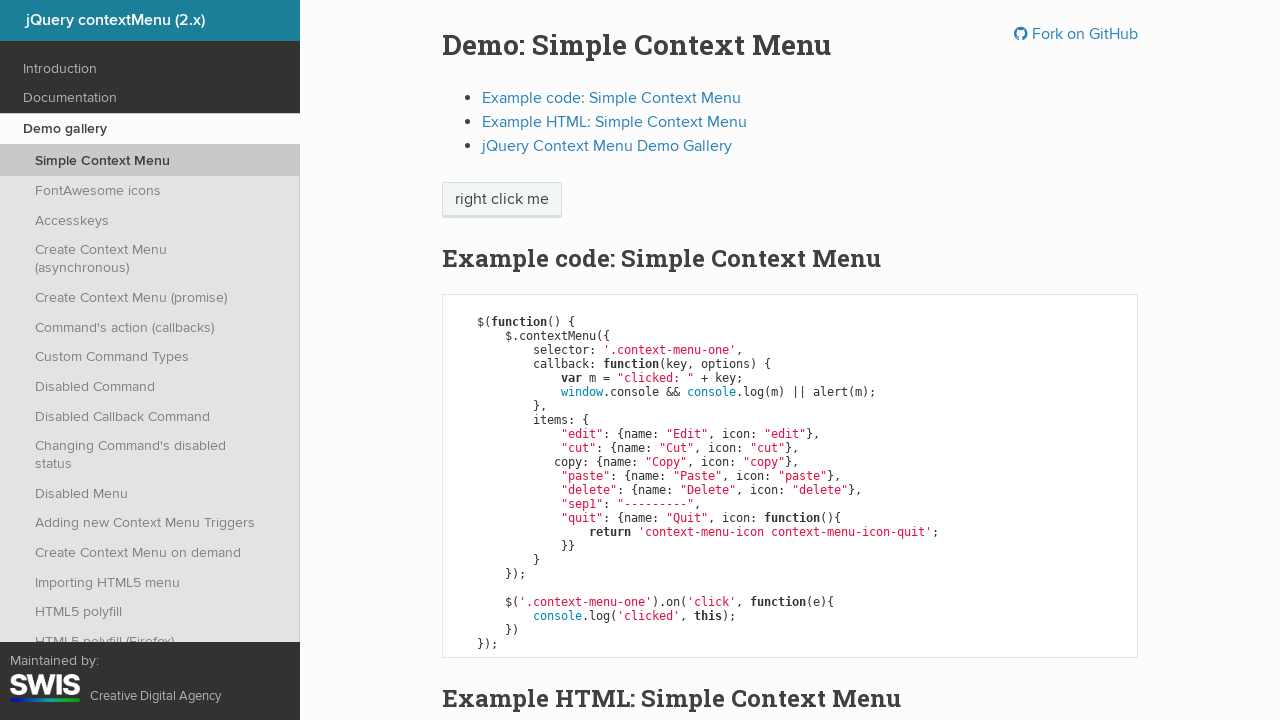

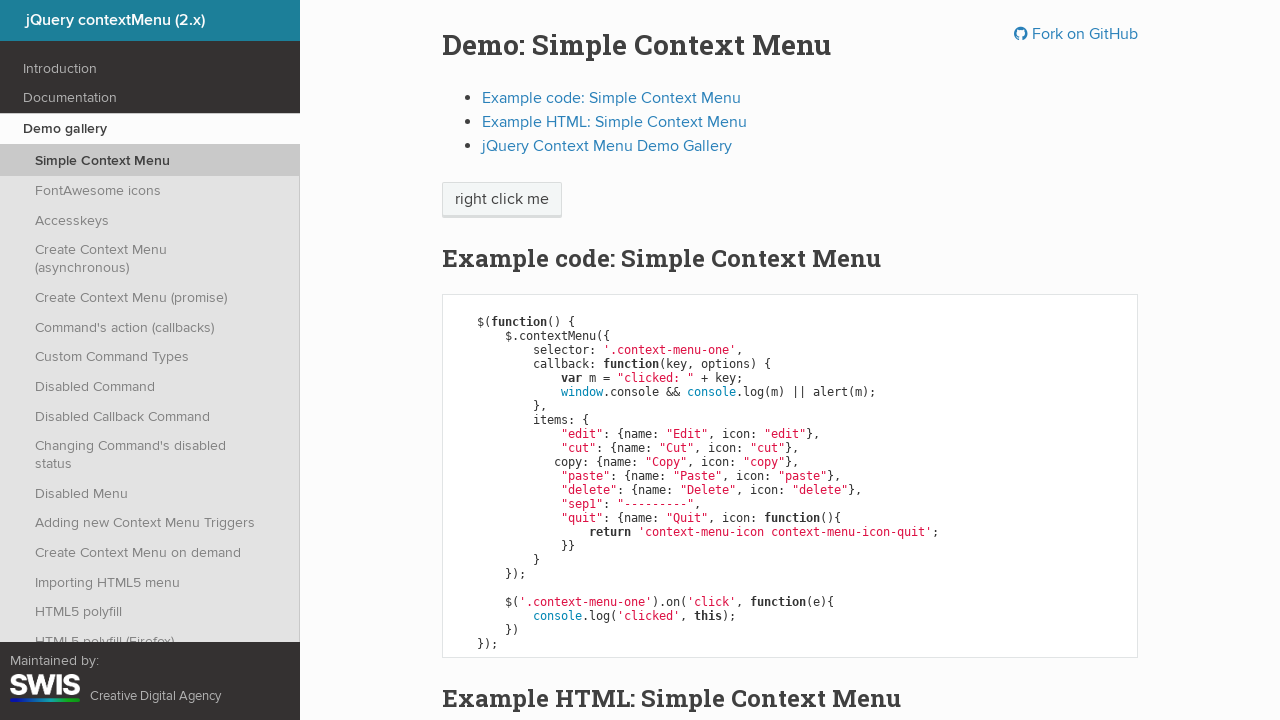